Tests copy and paste functionality by typing text, selecting it with Shift+Arrow keys, cutting with Ctrl/Cmd+X, and pasting twice with Ctrl/Cmd+V

Starting URL: https://www.selenium.dev/selenium/web/single_text_input.html

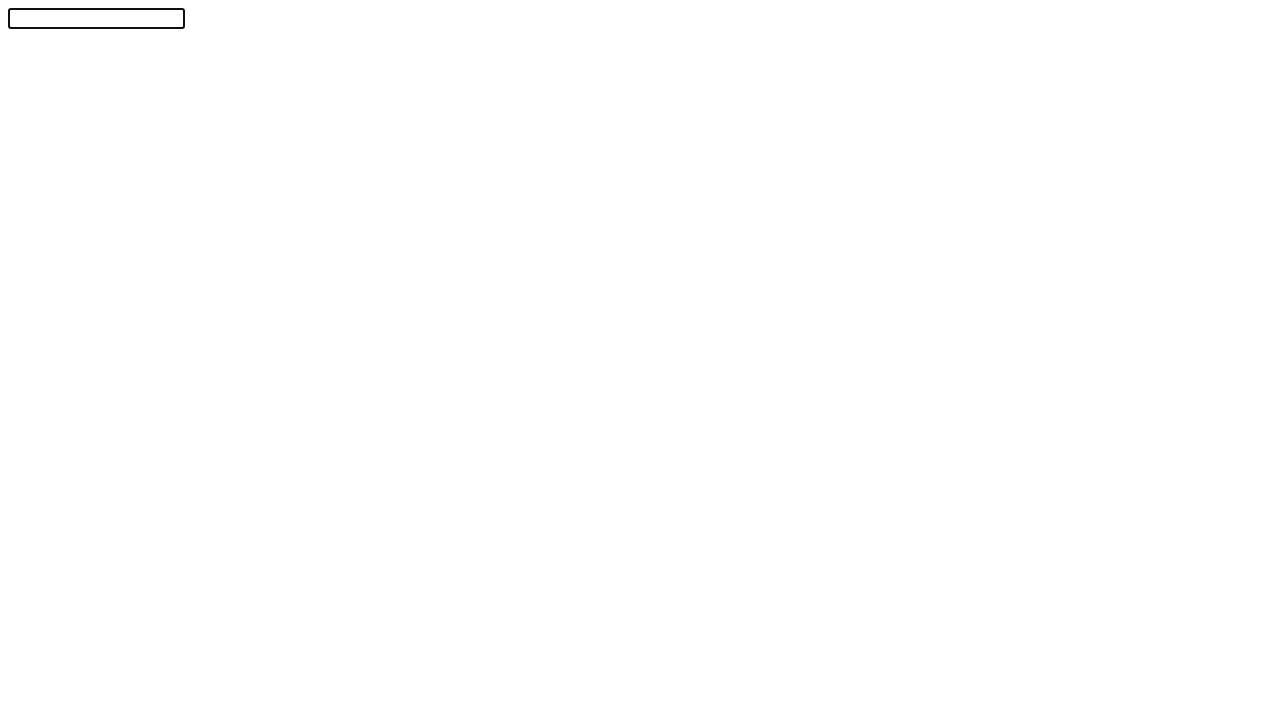

Clicked on text input field at (96, 18) on #textInput
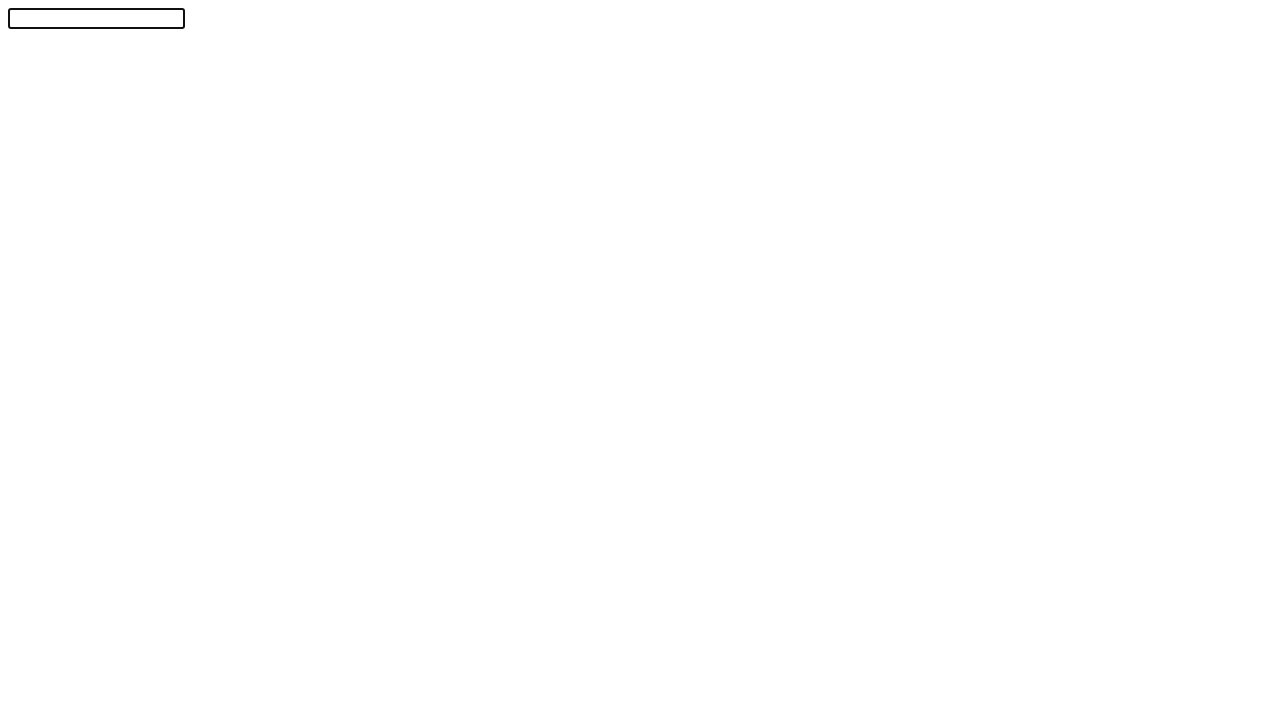

Typed 'Selenium!' into the text field
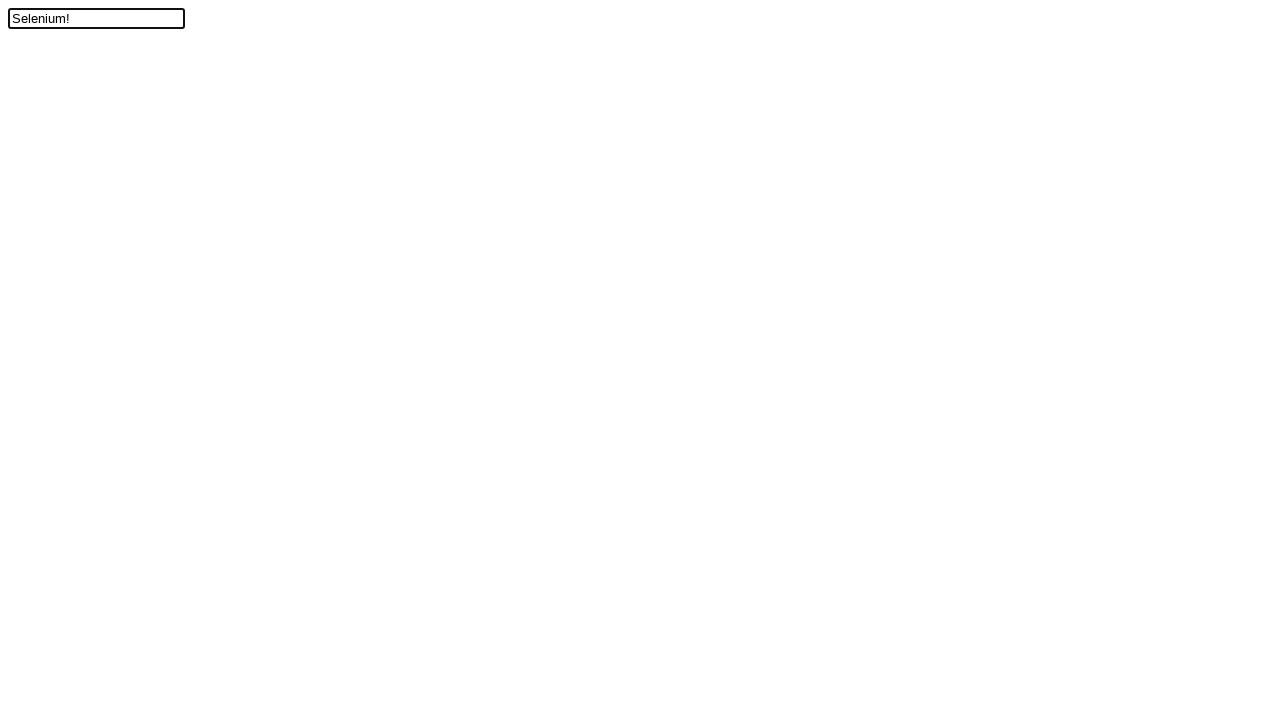

Moved cursor left one position
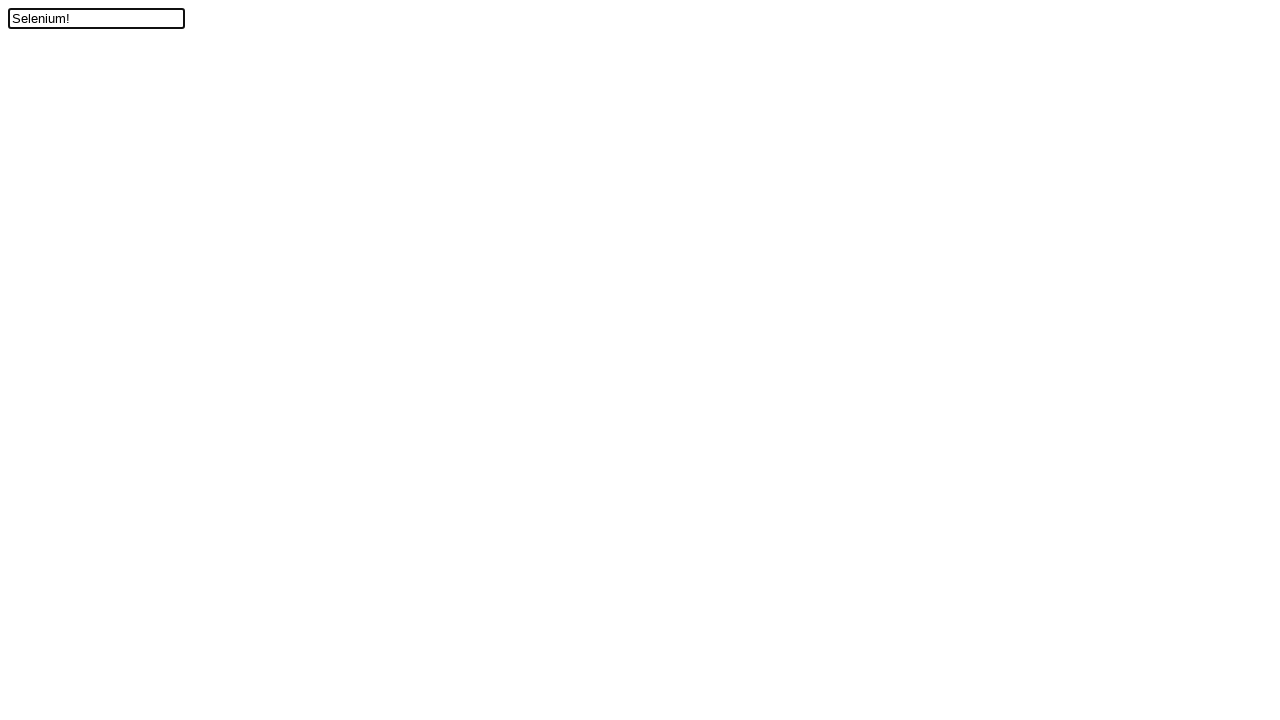

Pressed Shift key down to start selection
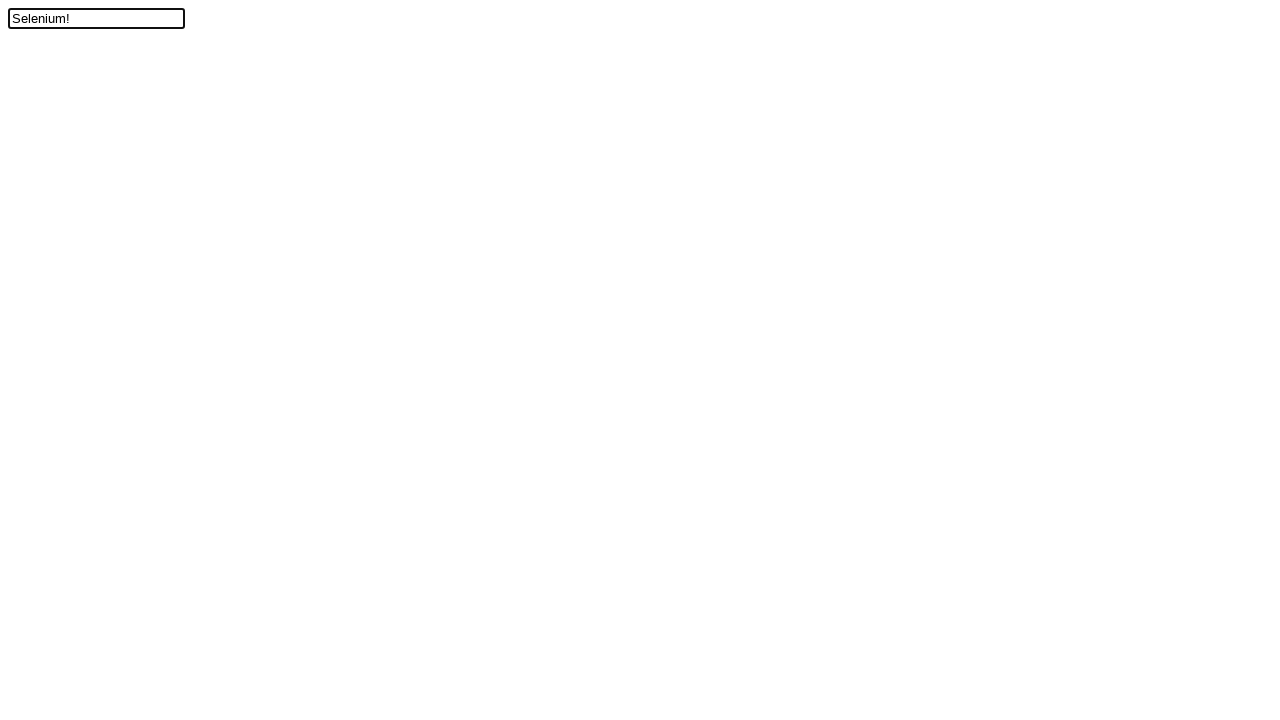

Pressed ArrowUp to select text
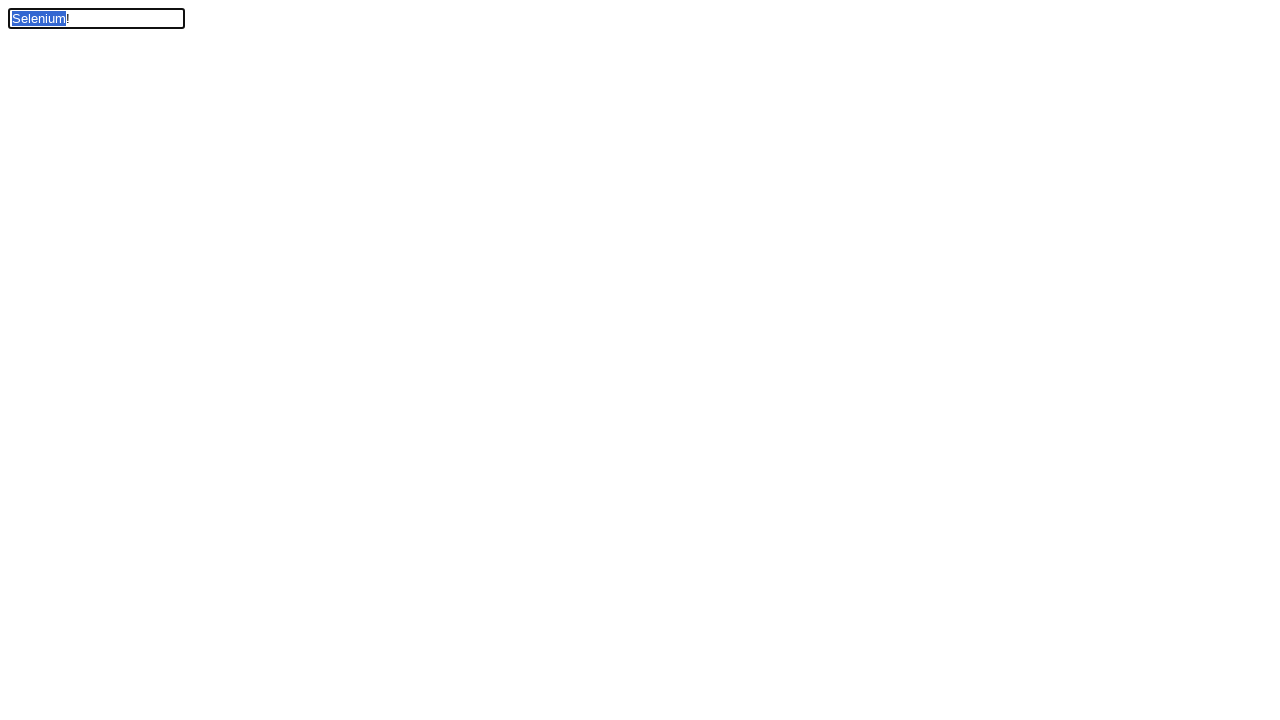

Released Shift key to complete selection
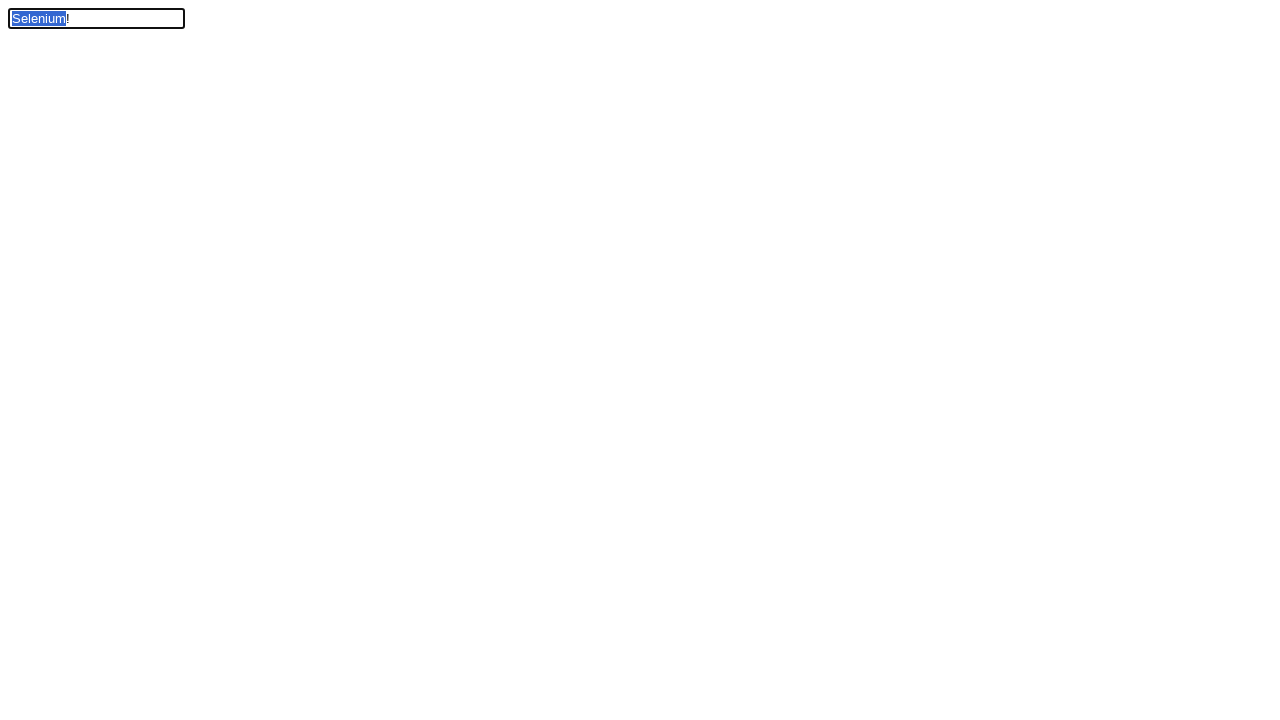

Pressed Control key down
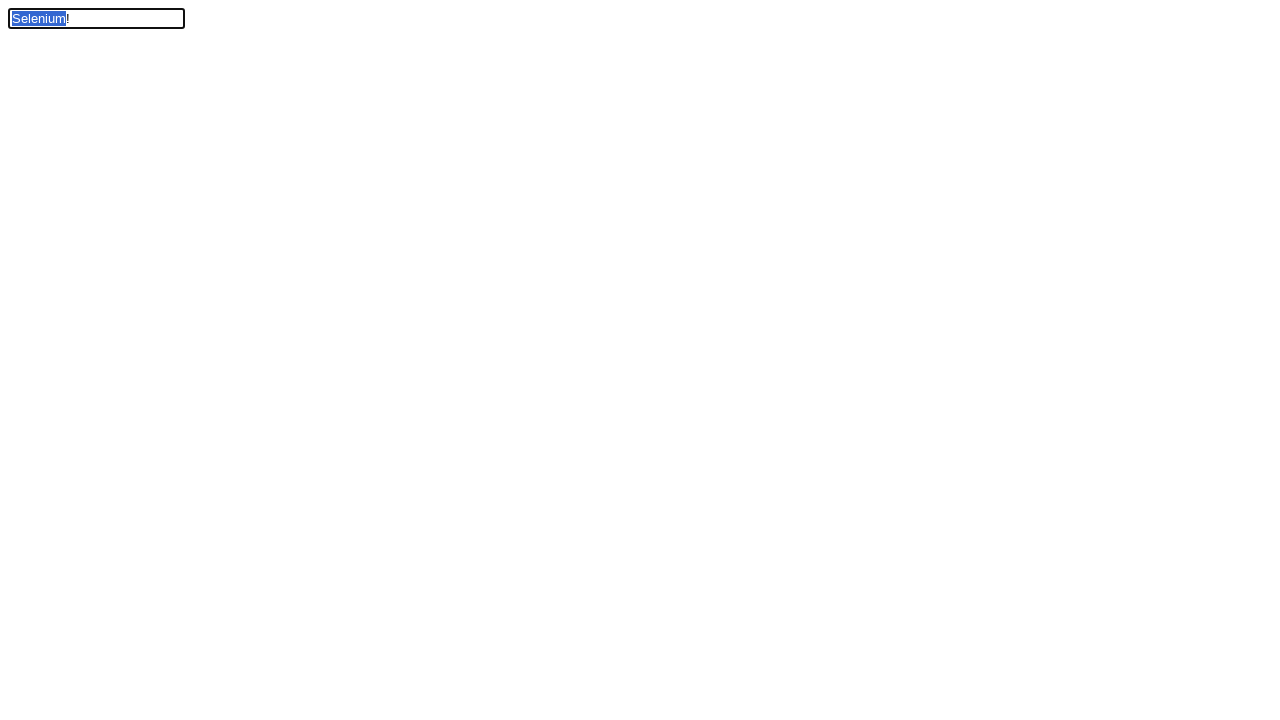

Cut selected text using Ctrl/Cmd+X
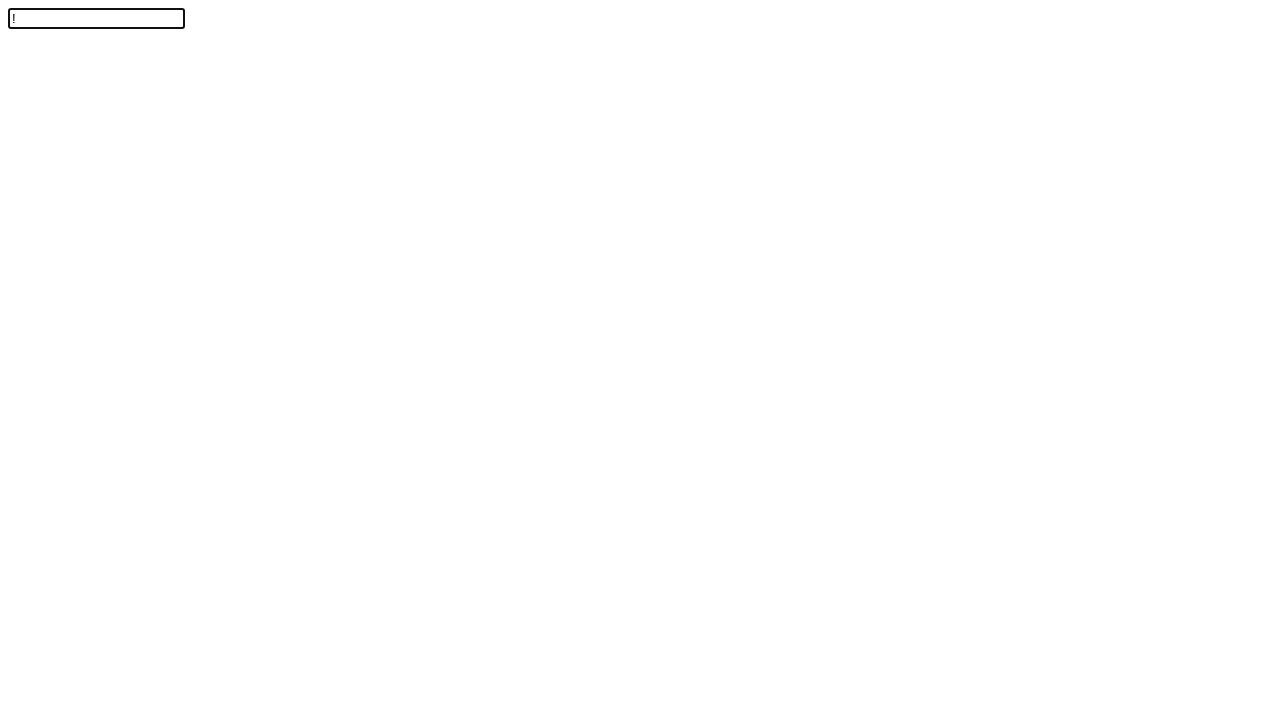

Pasted cut text first time using Ctrl/Cmd+V
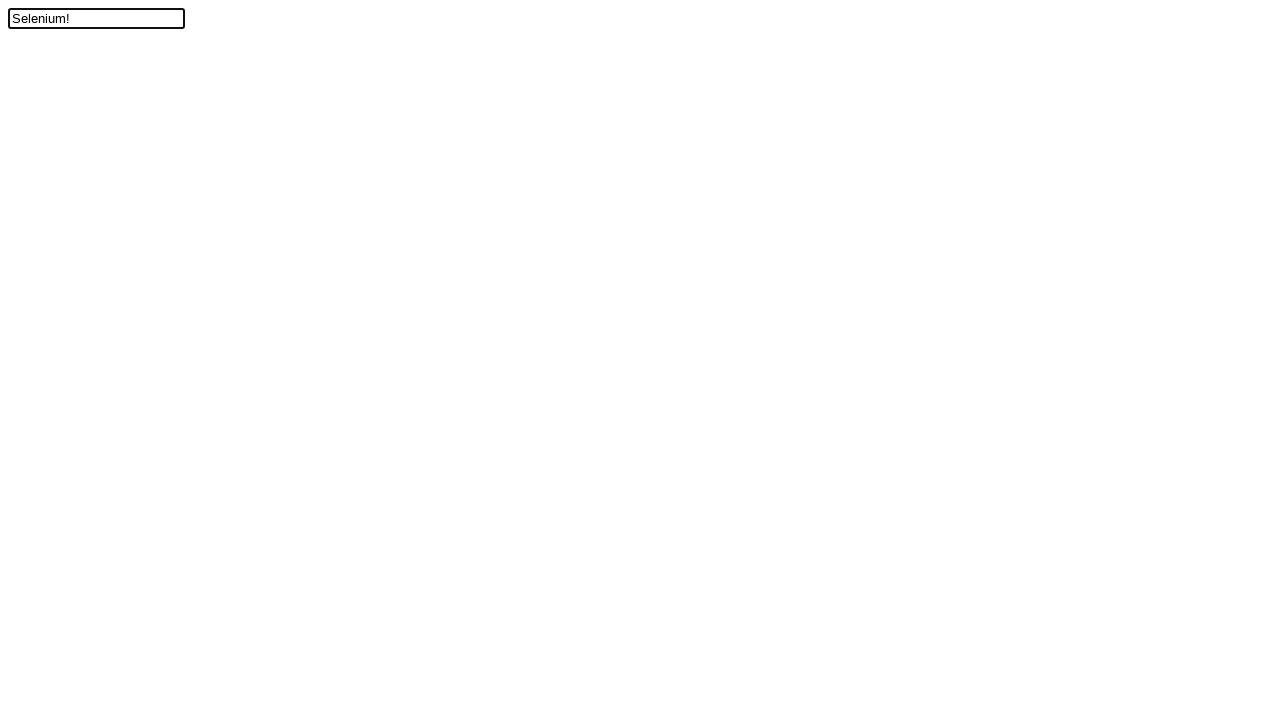

Pasted cut text second time using Ctrl/Cmd+V
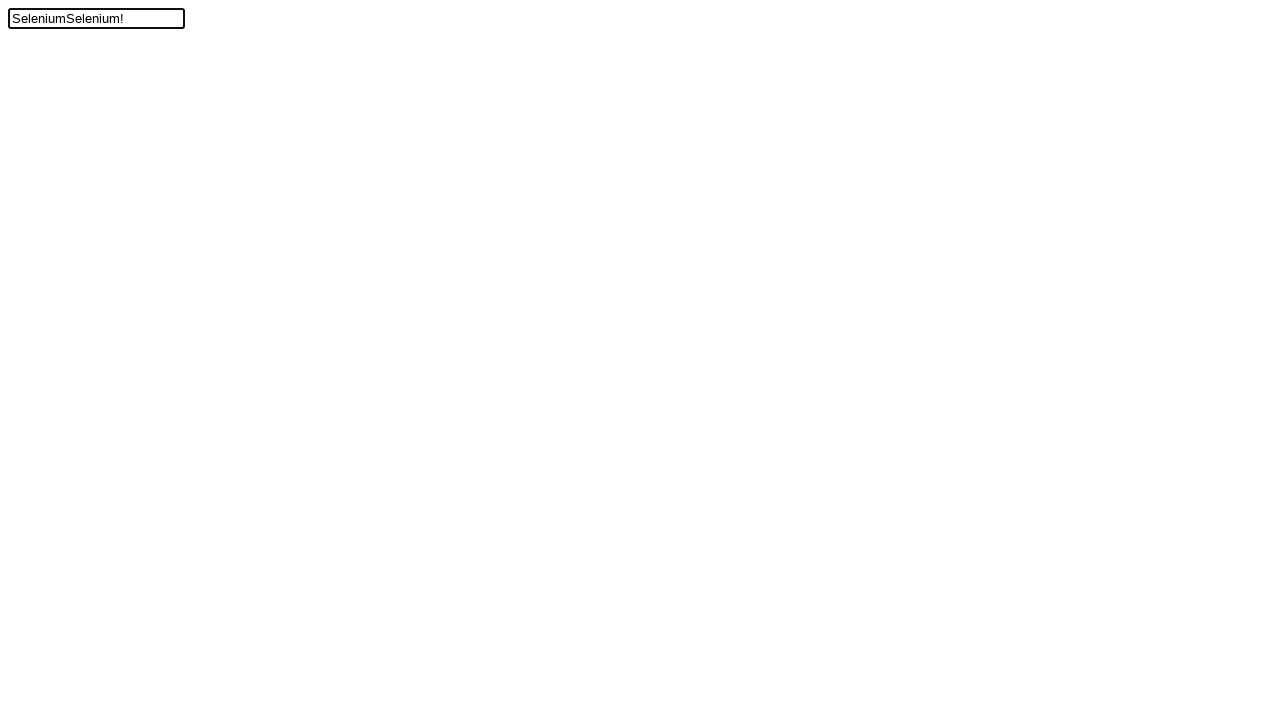

Released Control key
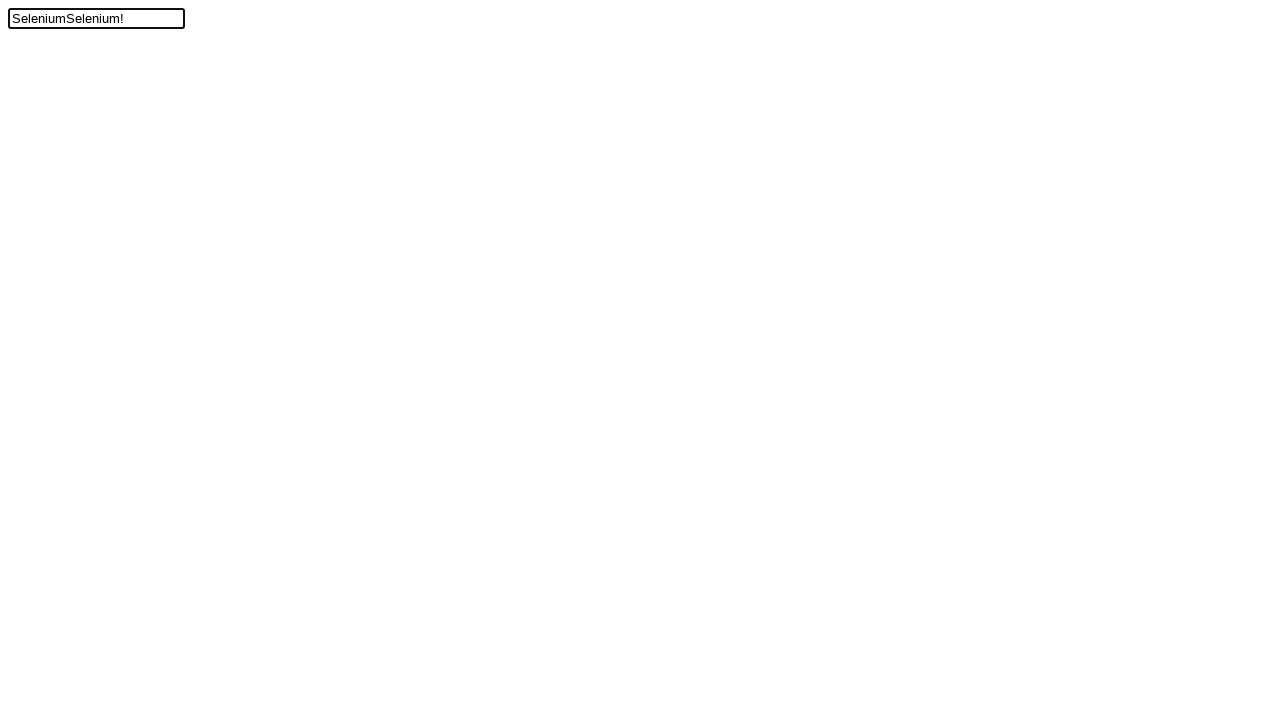

Verified text field contains 'SeleniumSelenium!'
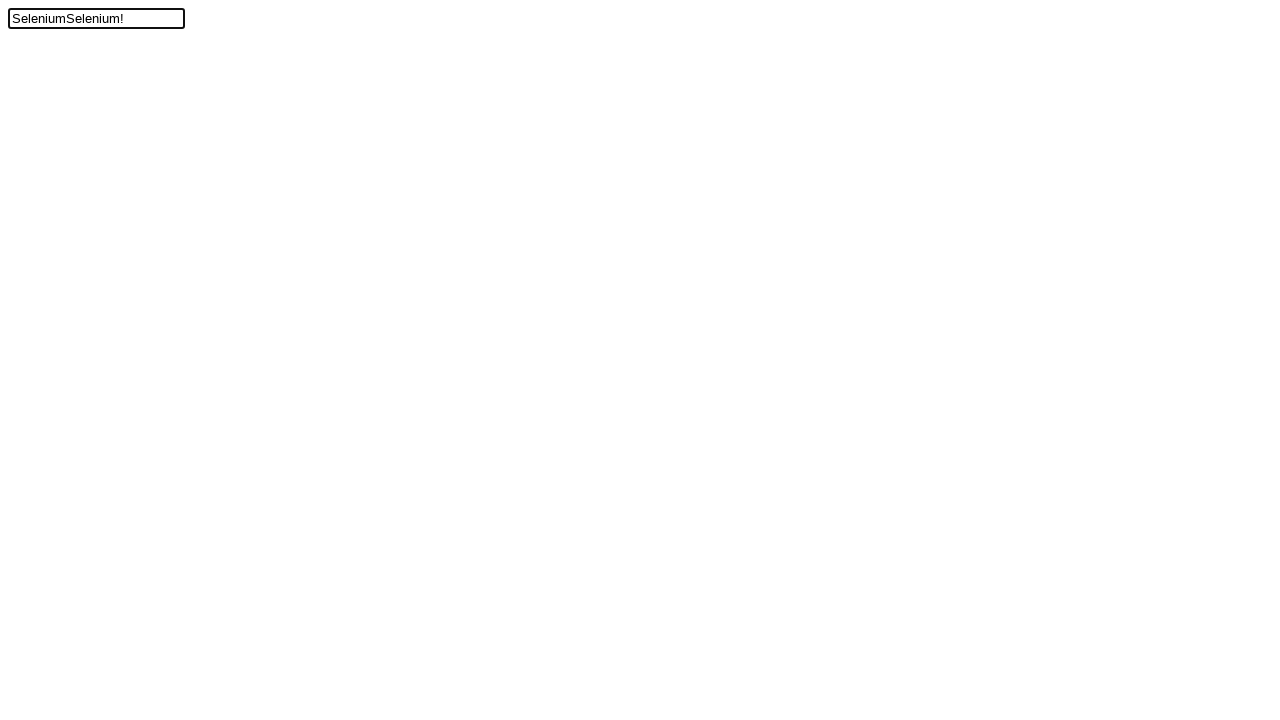

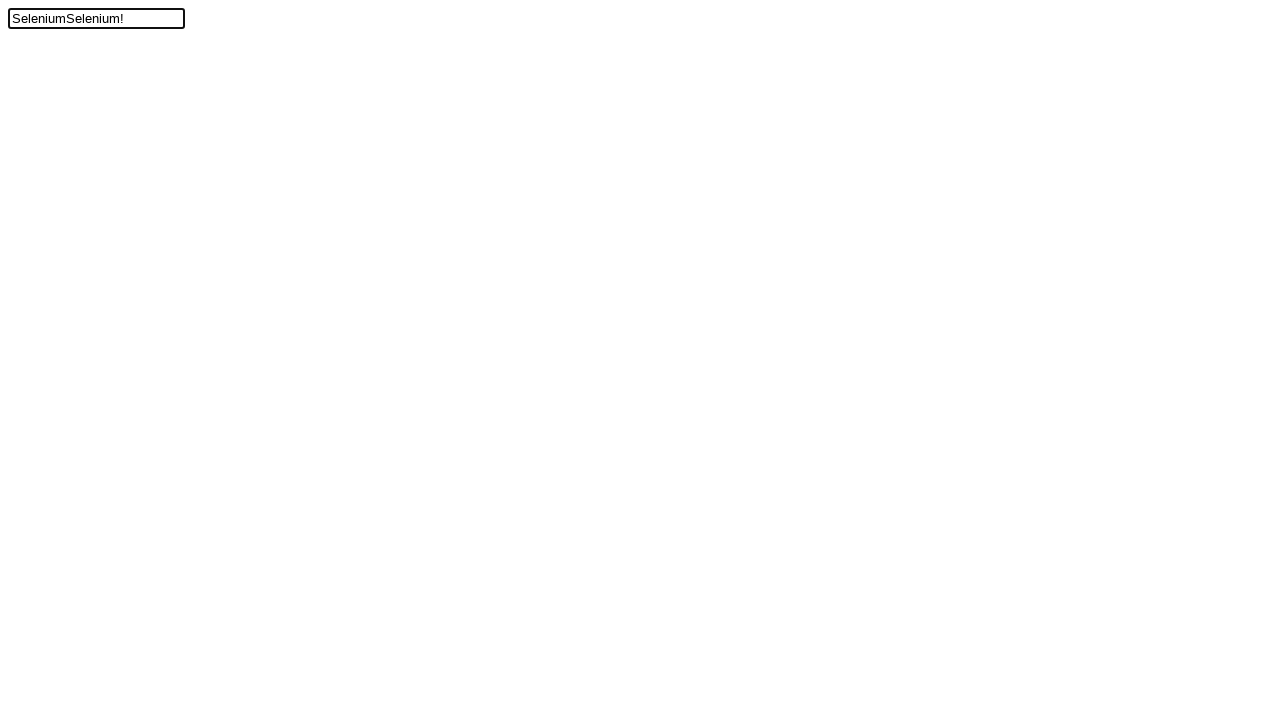